Tests checkbox functionality by clicking an unchecked checkbox to select it, then verifying both checkboxes have the correct type attribute.

Starting URL: http://the-internet.herokuapp.com/checkboxes

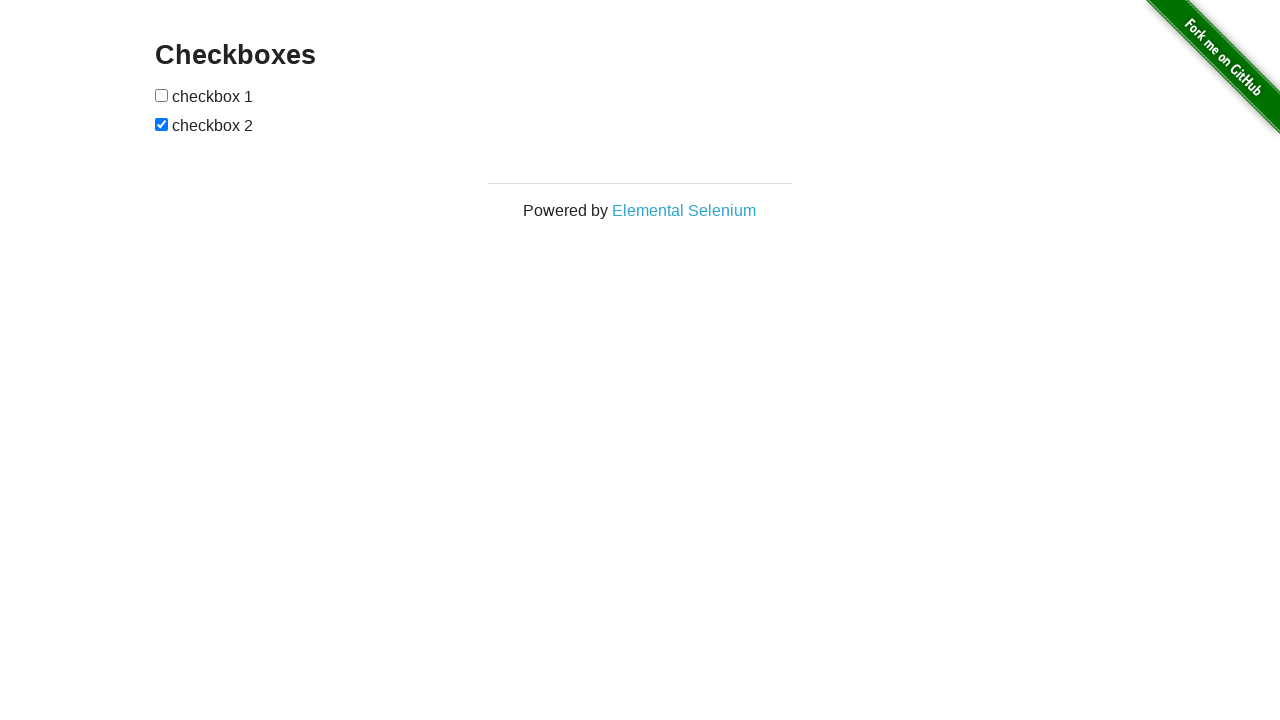

Located the first checkbox element
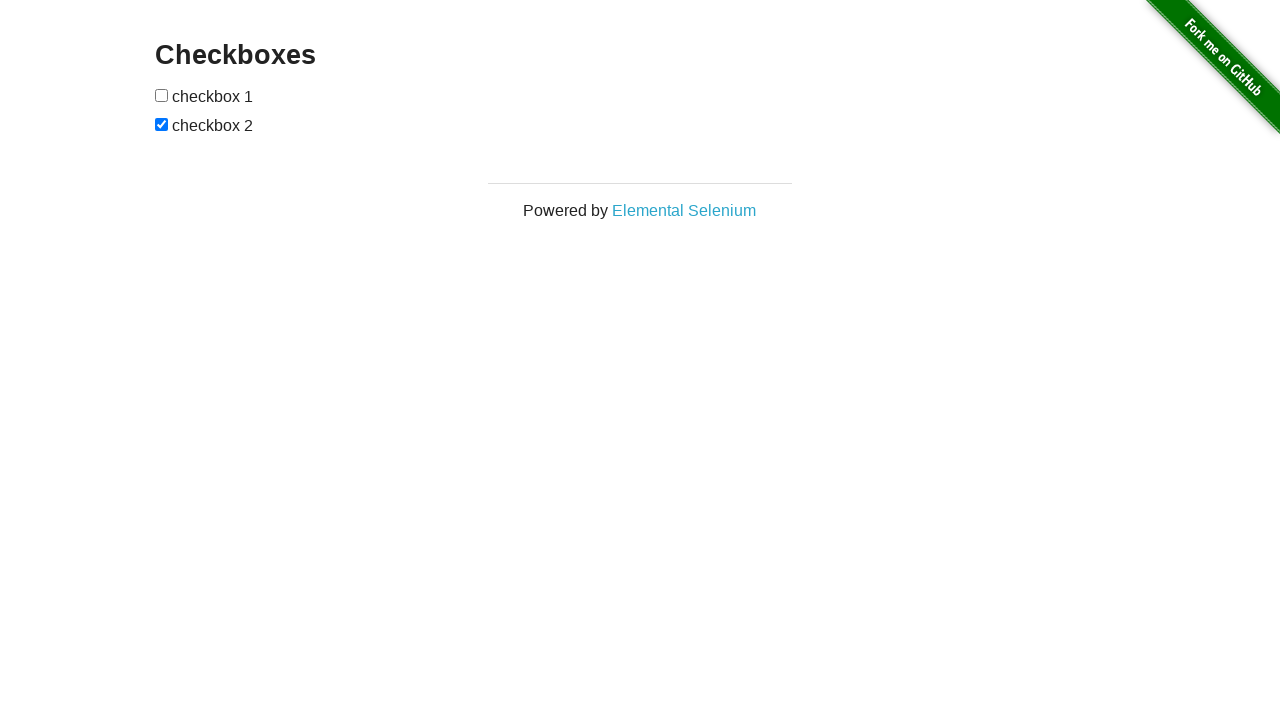

Clicked the unchecked first checkbox to select it at (162, 95) on xpath=//form[@id='checkboxes']/input >> nth=0
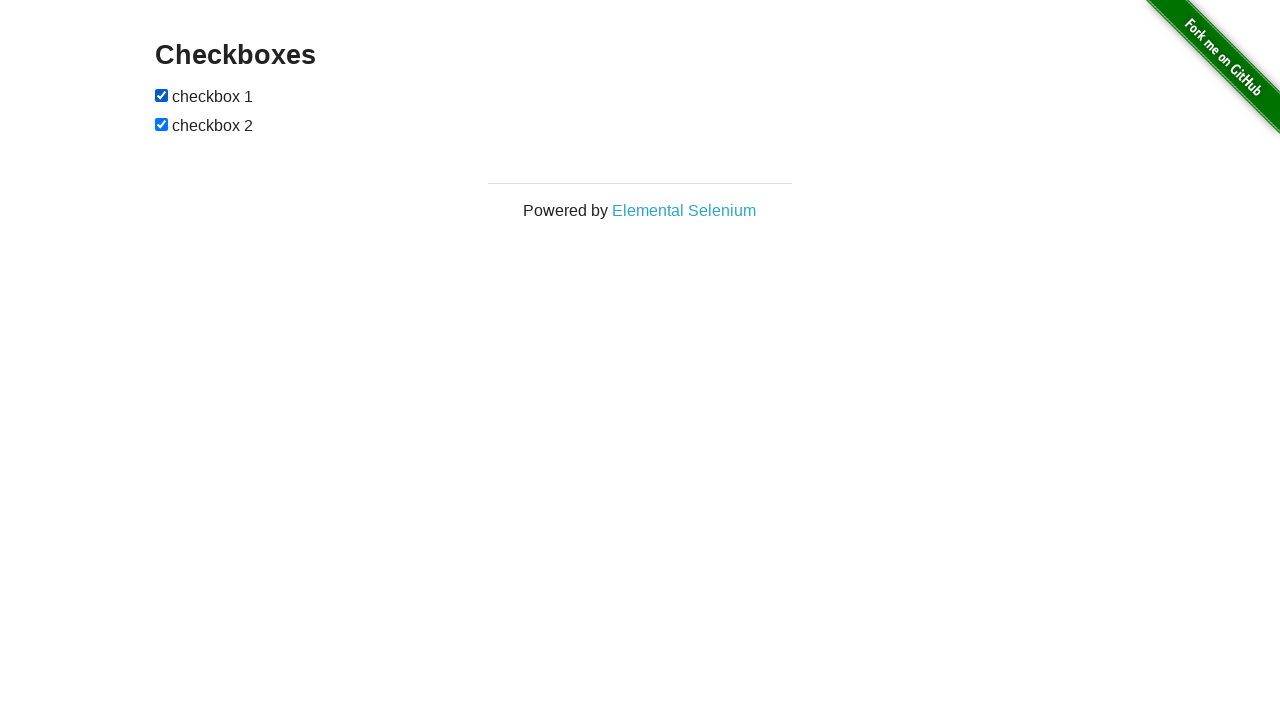

Located first checkbox element for verification
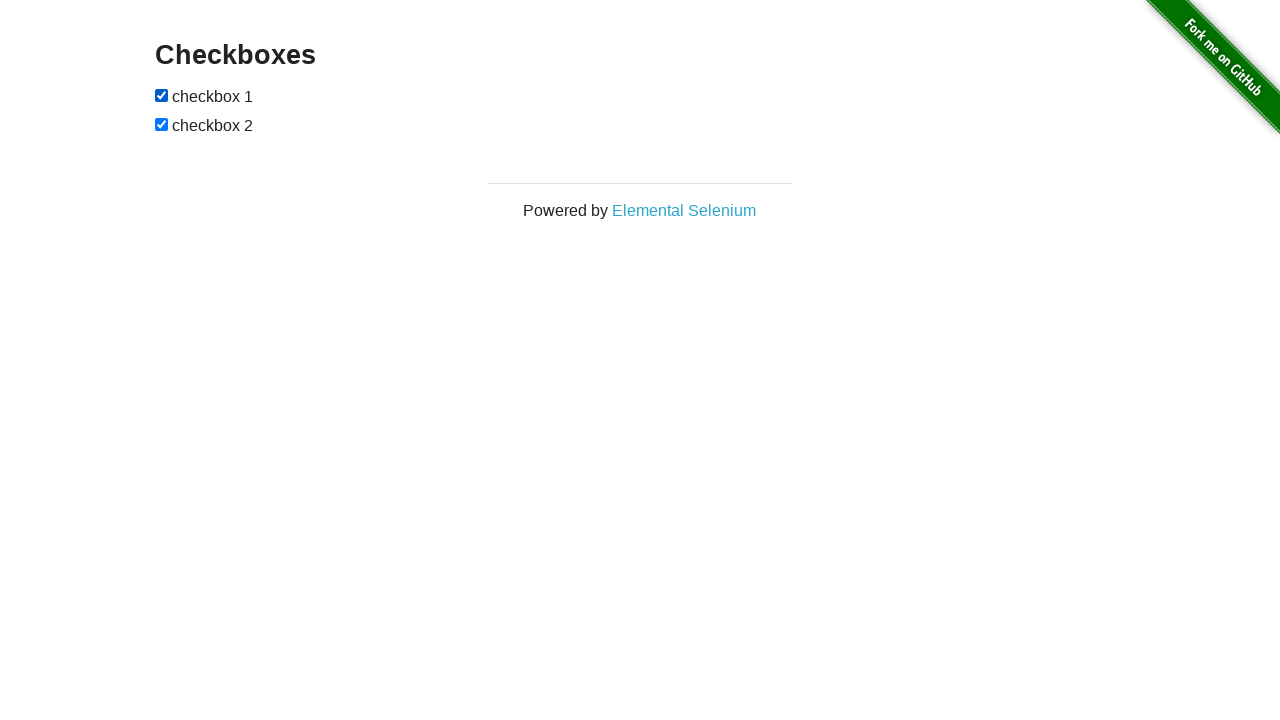

Located second checkbox element for verification
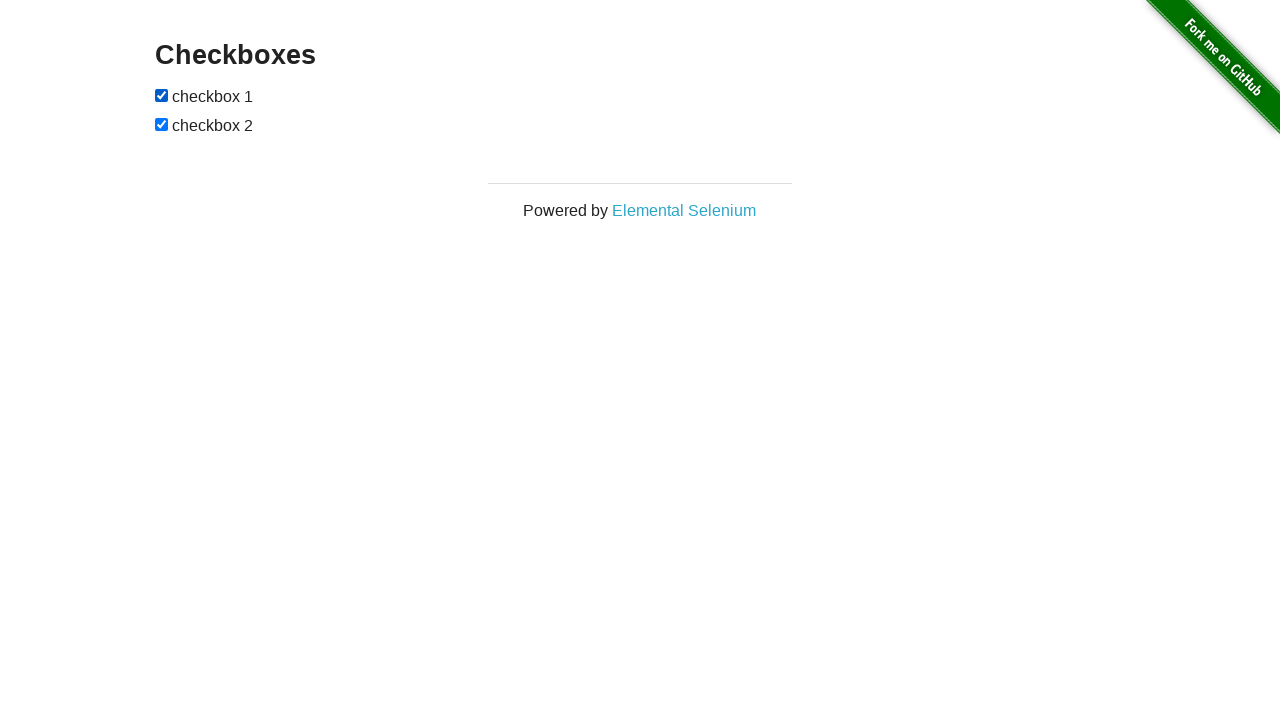

Verified first checkbox has correct 'checkbox' type attribute
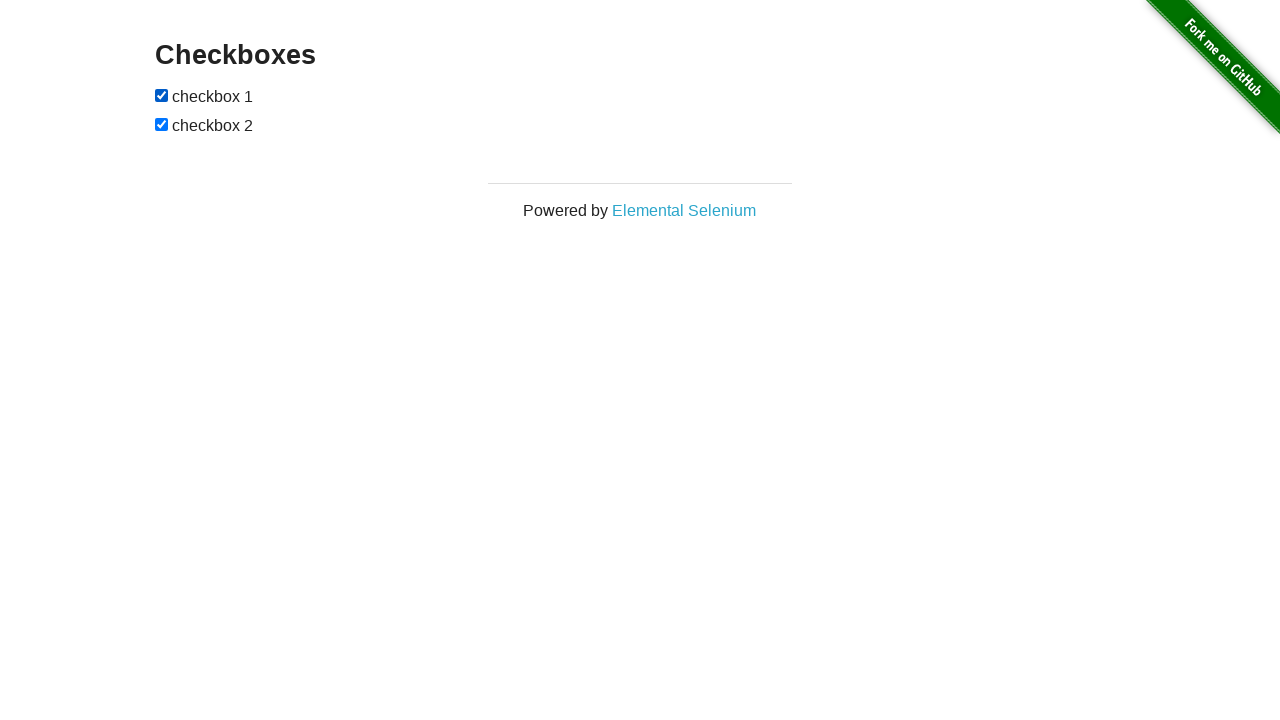

Verified second checkbox has correct 'checkbox' type attribute
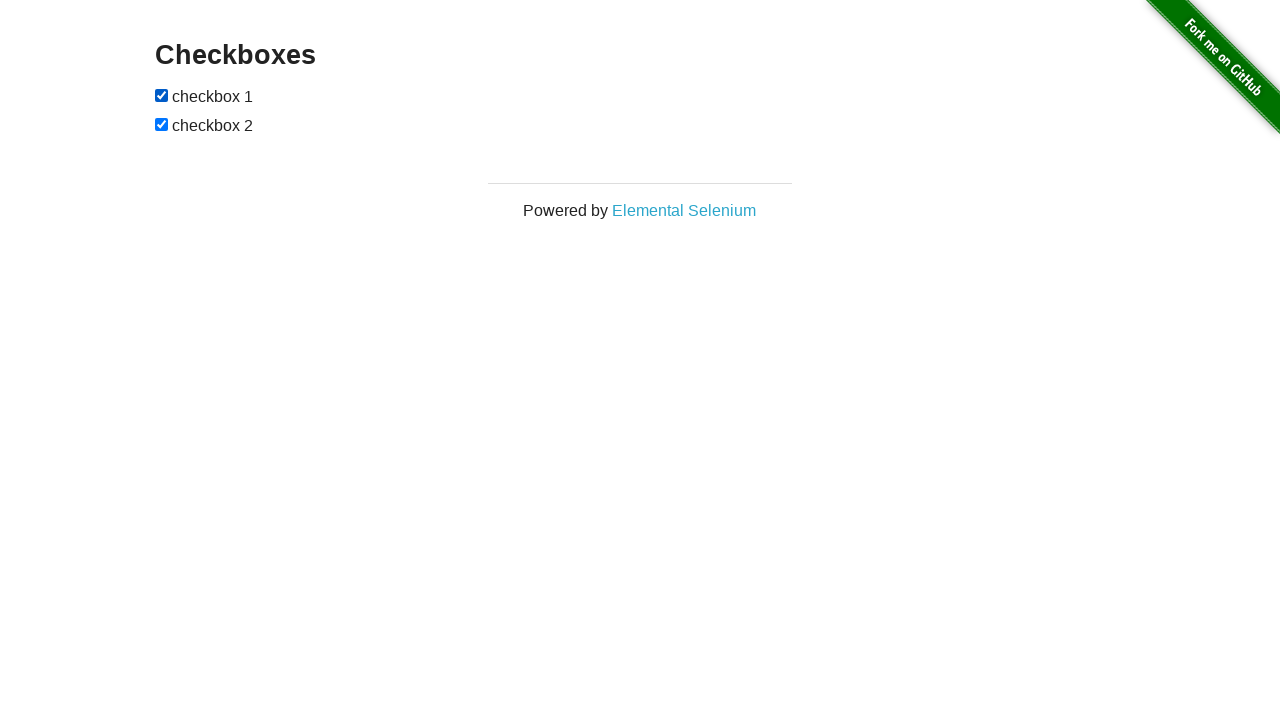

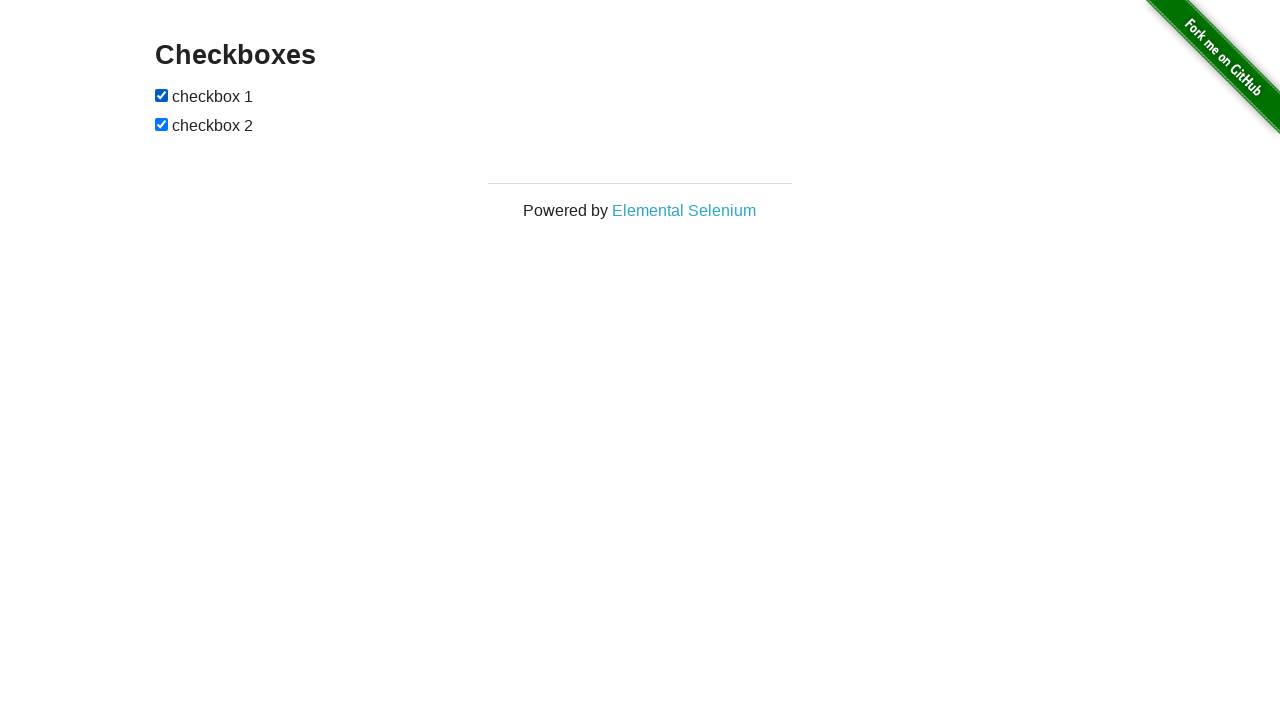